Tests various dropdown and select elements on the Leafground demo page by selecting different options from multiple dropdown menus including automation tools, countries, cities, courses, and languages

Starting URL: https://www.leafground.com/select.xhtml

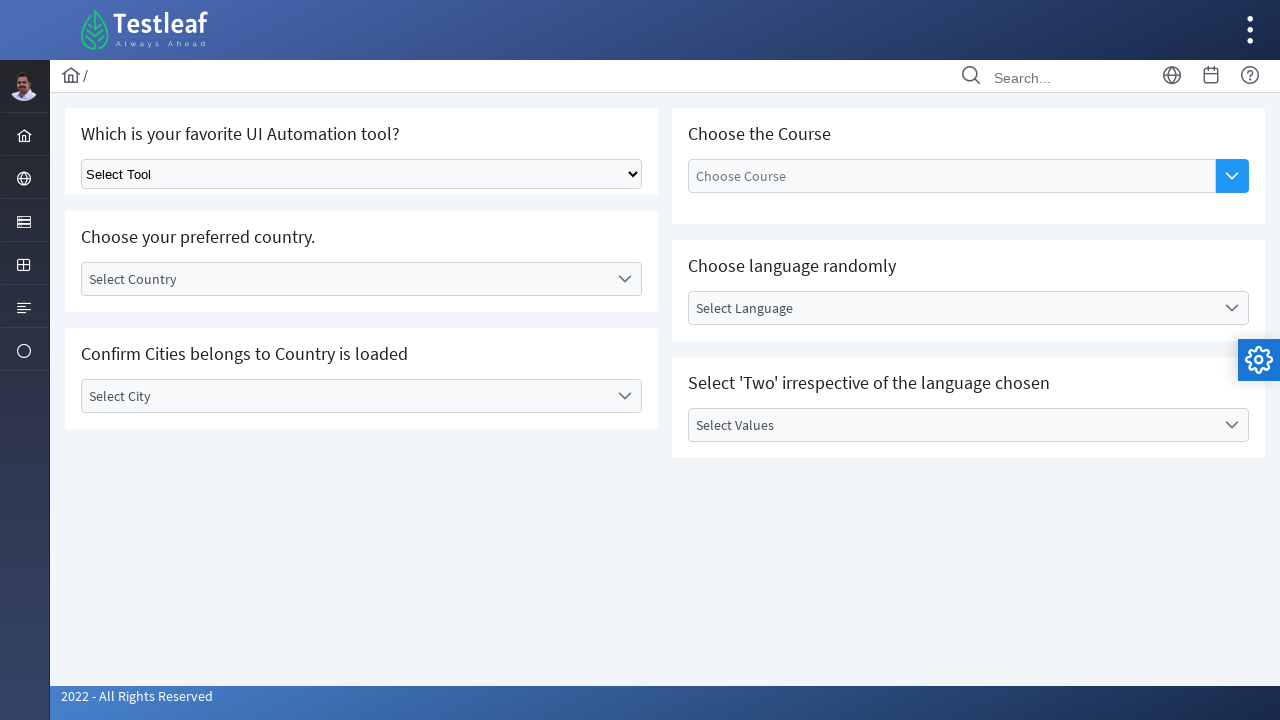

Selected 'Selenium' from UI Automation tool dropdown on xpath=//h5[text()='Which is your favorite UI Automation tool?']/following::selec
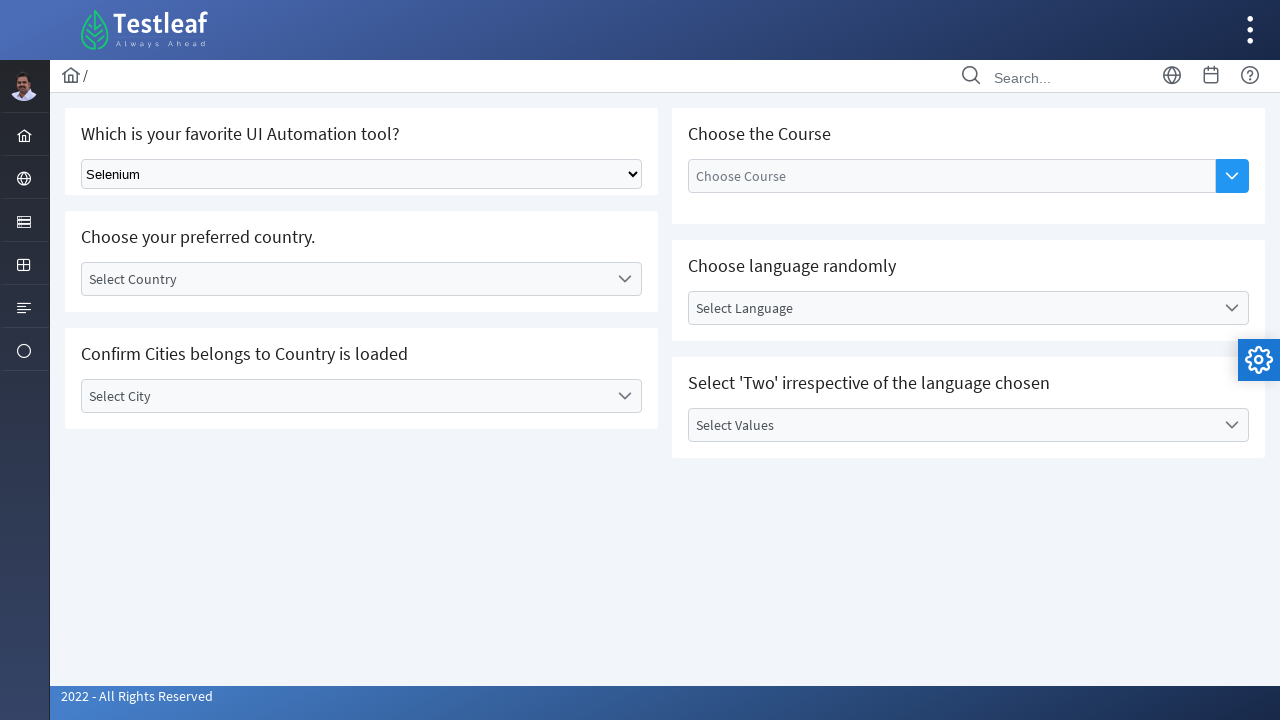

Clicked on 'Select Country' label to open country dropdown at (345, 279) on xpath=//h5[text()='Choose your preferred country.']/following::label[text()='Sel
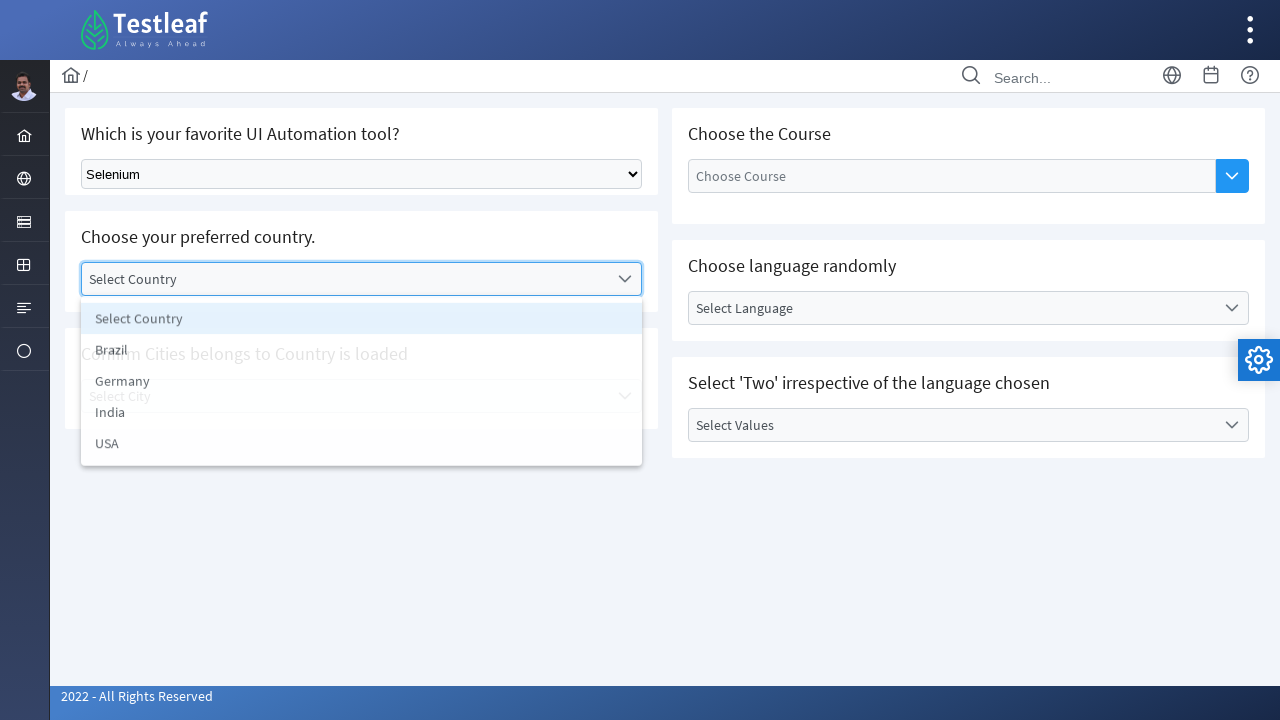

Selected 'India' from country dropdown at (362, 415) on xpath=//h5[text()='Choose your preferred country.']/following::li[text()='India'
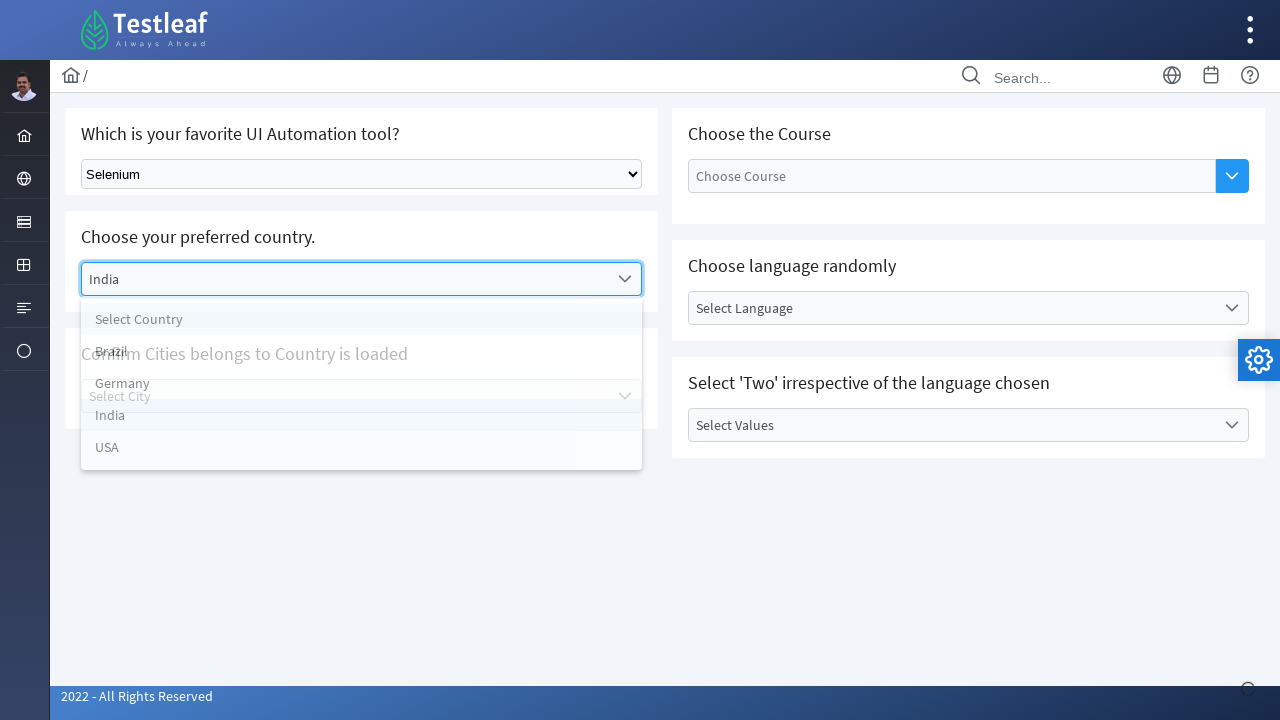

Waited 1000ms for city dropdown to update
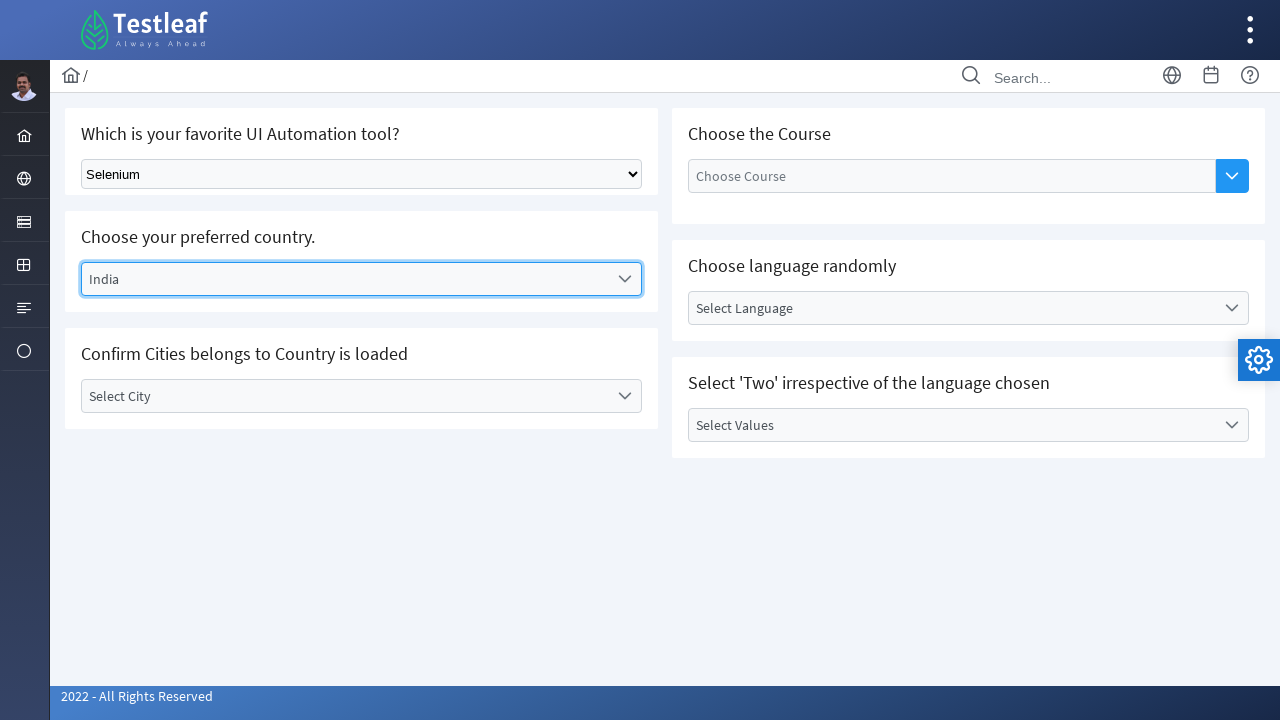

Clicked on 'Select City' label to open city dropdown at (345, 396) on xpath=//h5[text()='Confirm Cities belongs to Country is loaded']/following::labe
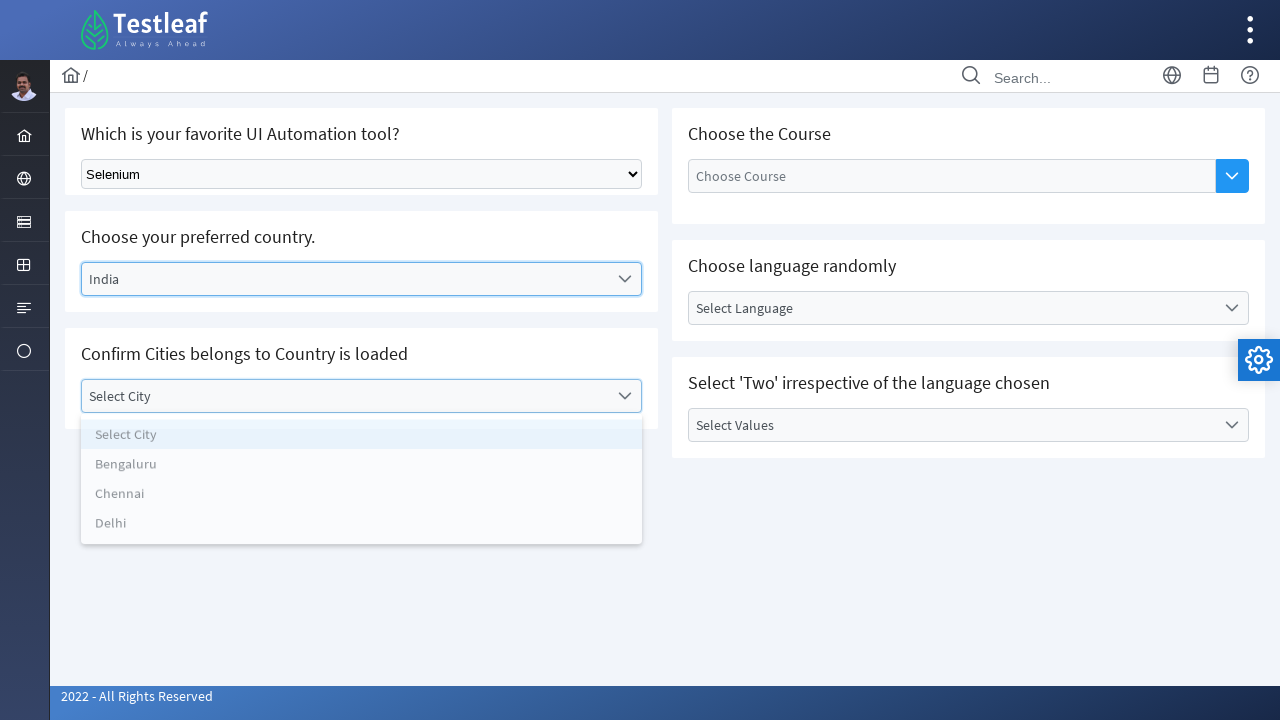

Selected 'Chennai' from city dropdown at (362, 500) on xpath=//h5[text()='Confirm Cities belongs to Country is loaded']/following::li[t
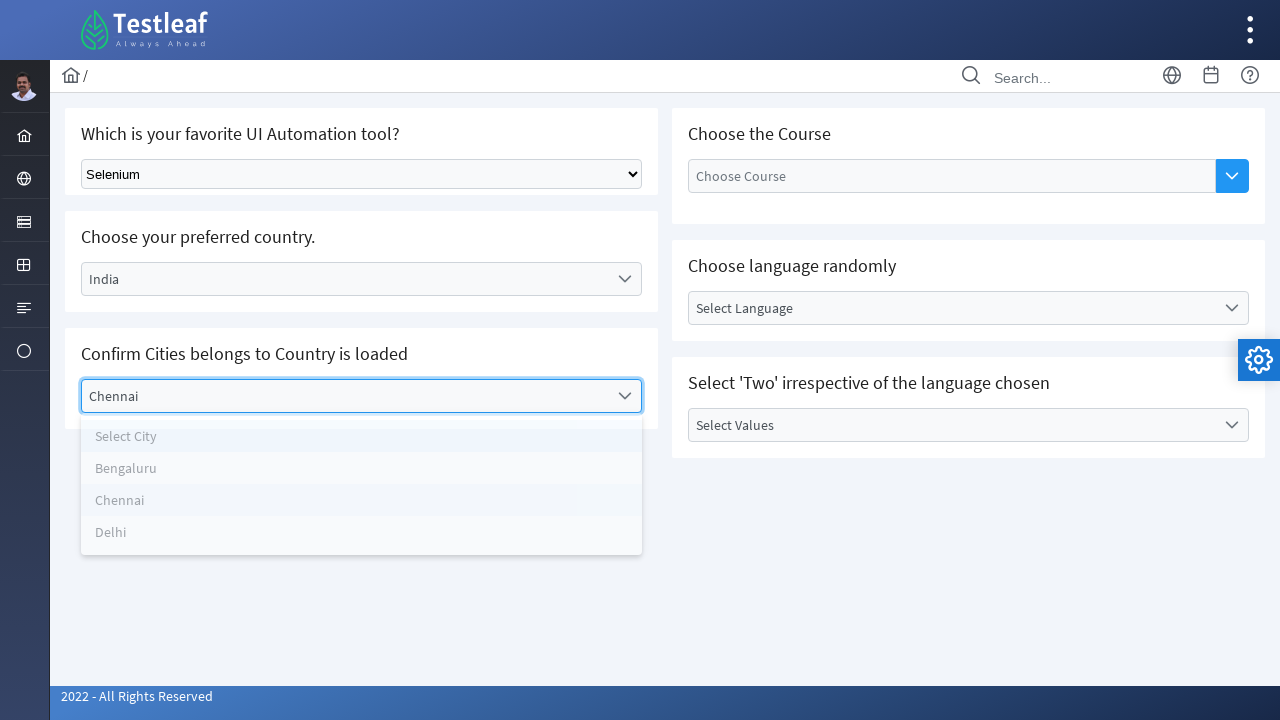

Clicked on course dropdown button to show options at (1232, 176) on xpath=//h5[text()='Choose the Course']/following::button[@aria-label='Show Optio
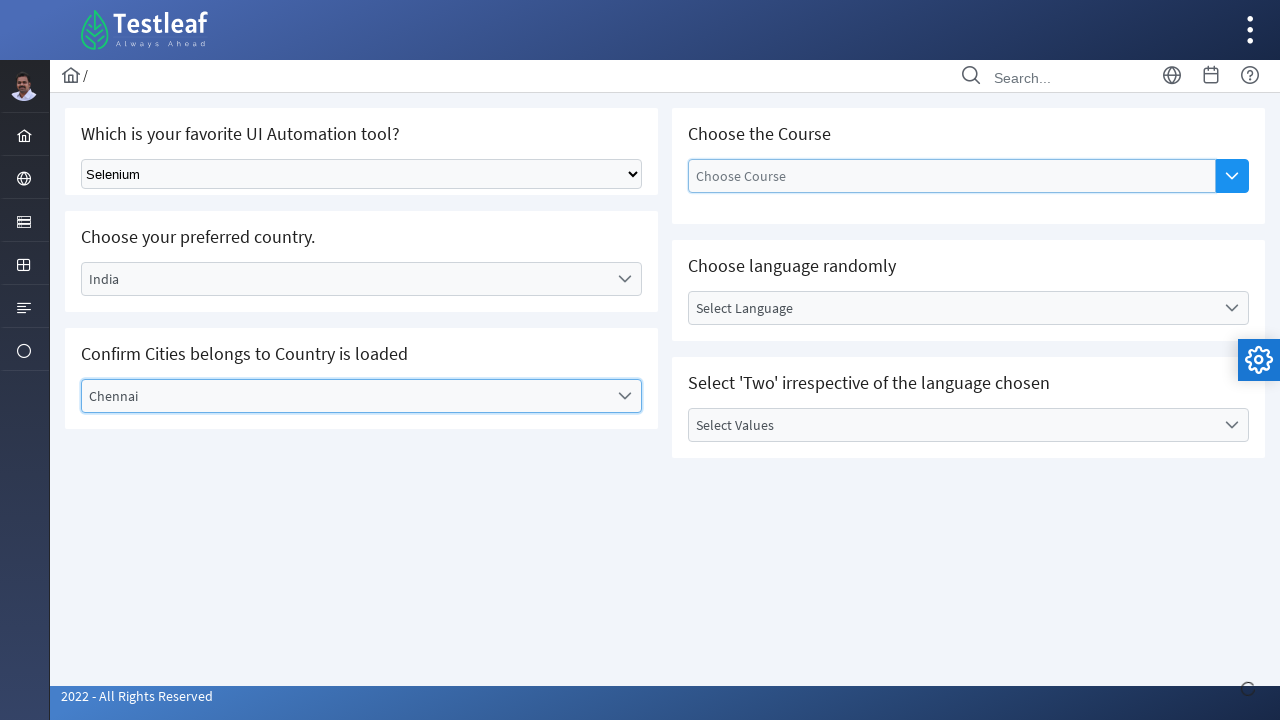

Selected 'Selenium WebDriver' from course dropdown at (952, 295) on xpath=//h5[text()='Choose the Course']/following::li[text()='Selenium WebDriver'
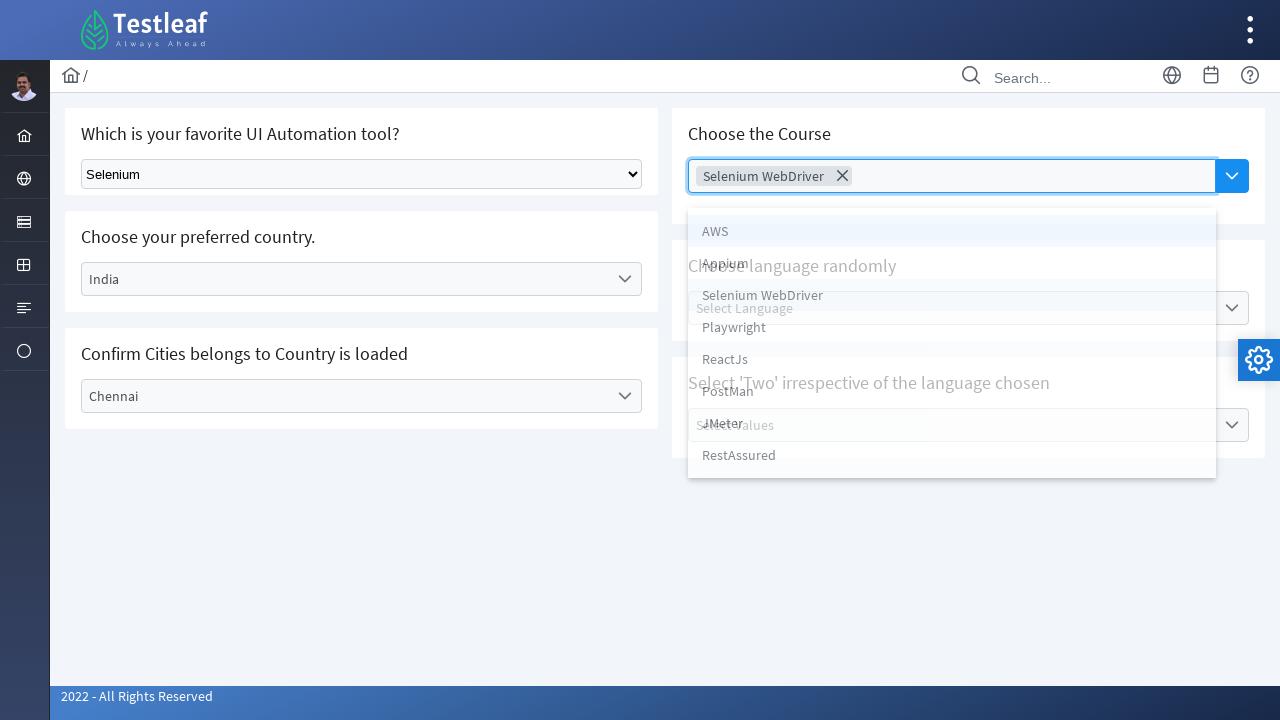

Clicked on 'Select Language' label to open language dropdown at (952, 308) on xpath=//h5[text()='Choose language randomly']//following::label[text()='Select L
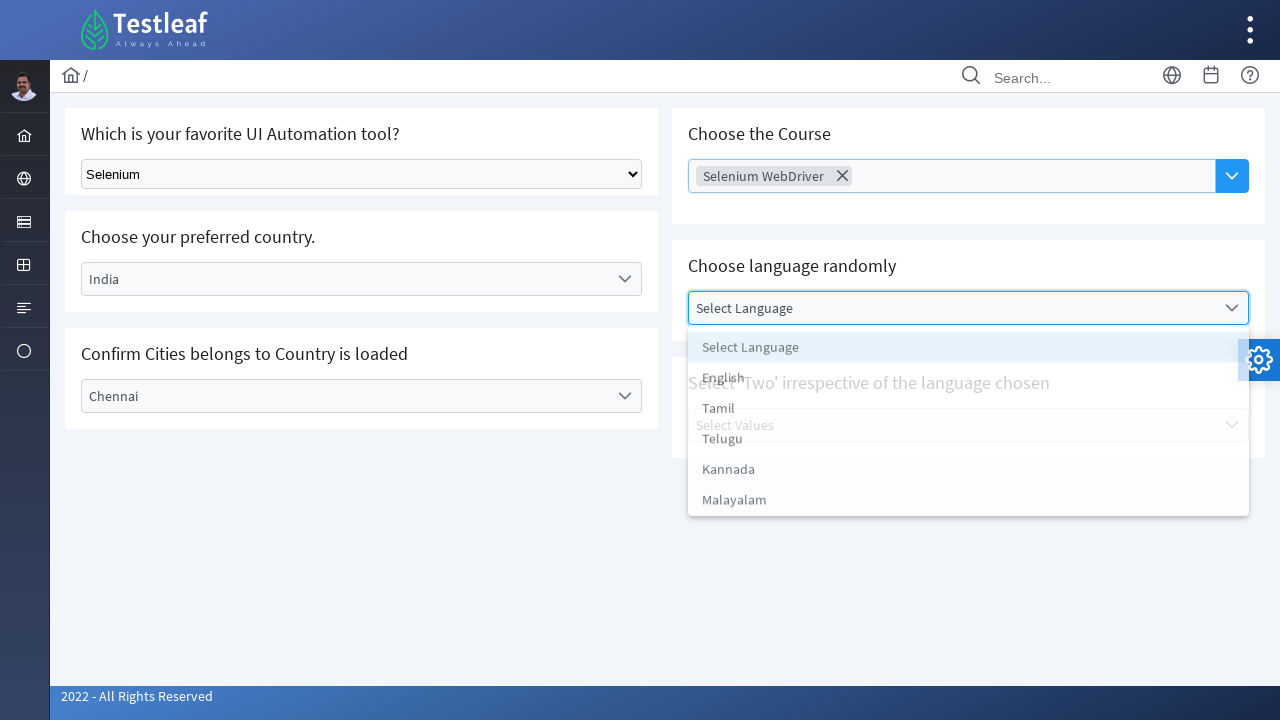

Selected 'English' from language dropdown at (968, 380) on xpath=//h5[text()='Choose language randomly']//following::li[text()='English']
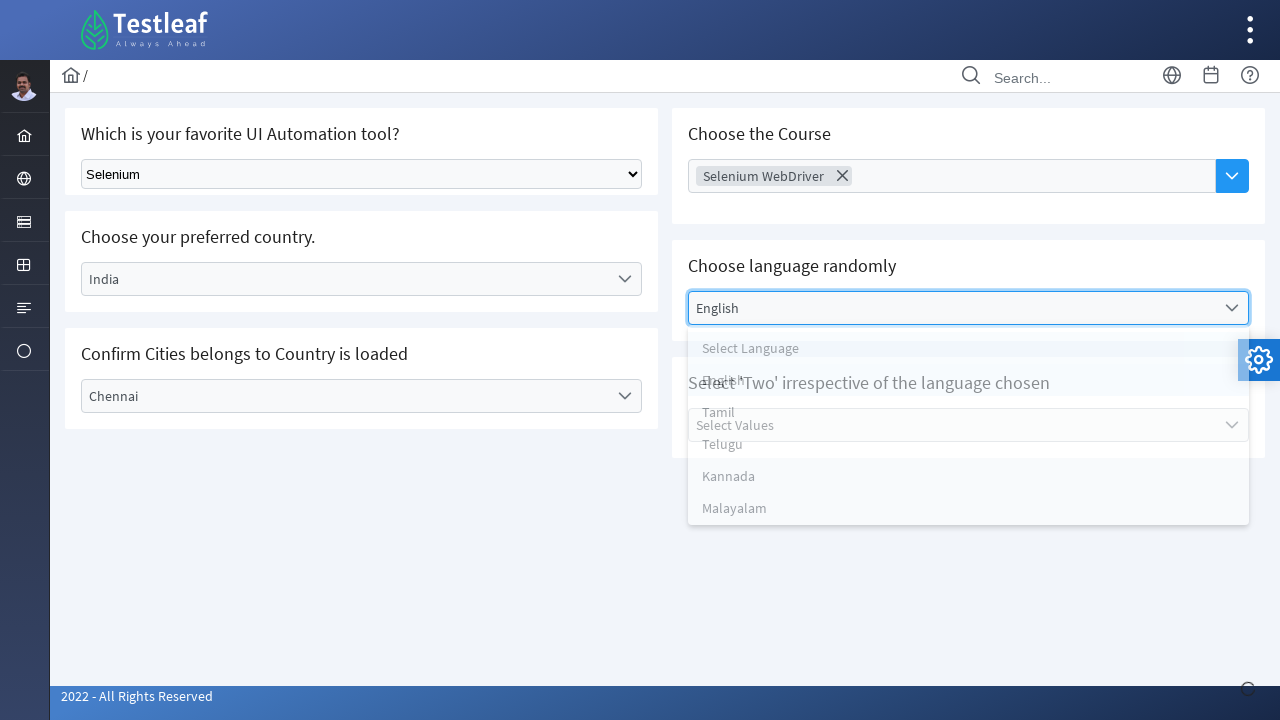

Waited 1000ms for values dropdown to update
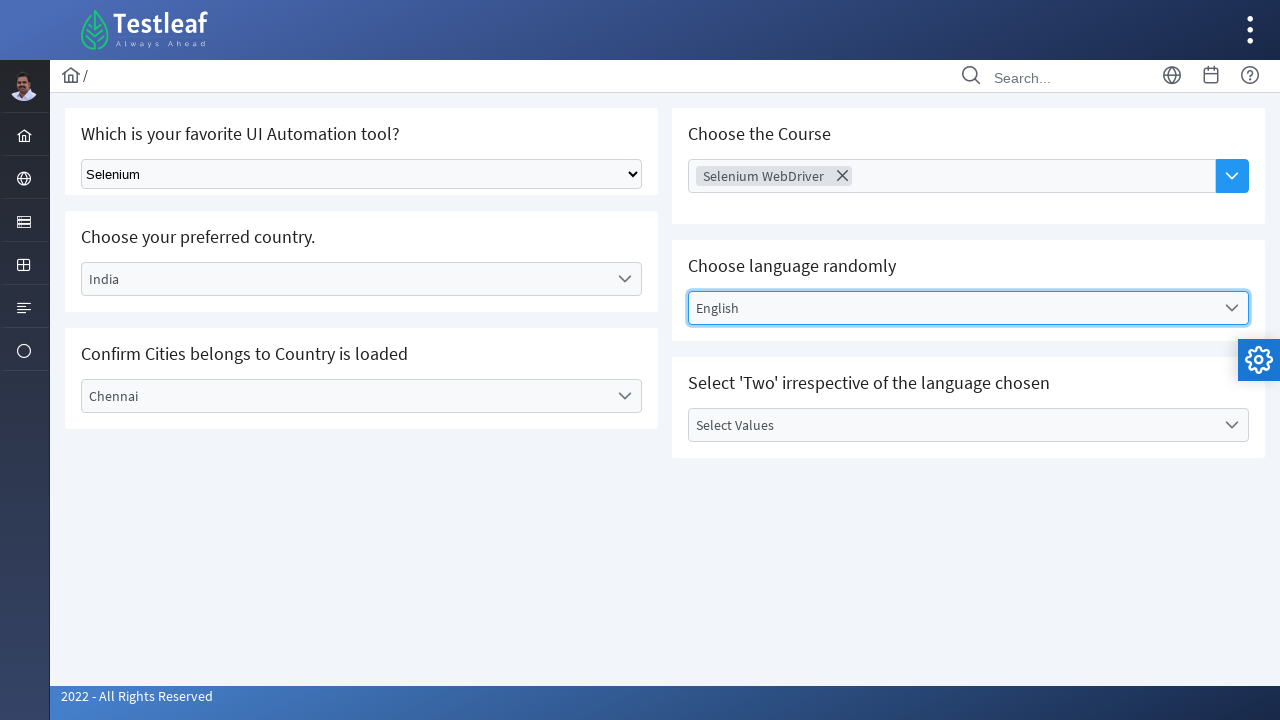

Clicked on 'Select Values' label to open values dropdown at (952, 425) on xpath=//h5[contains(text(),'irrespective of the language chosen')]/following::la
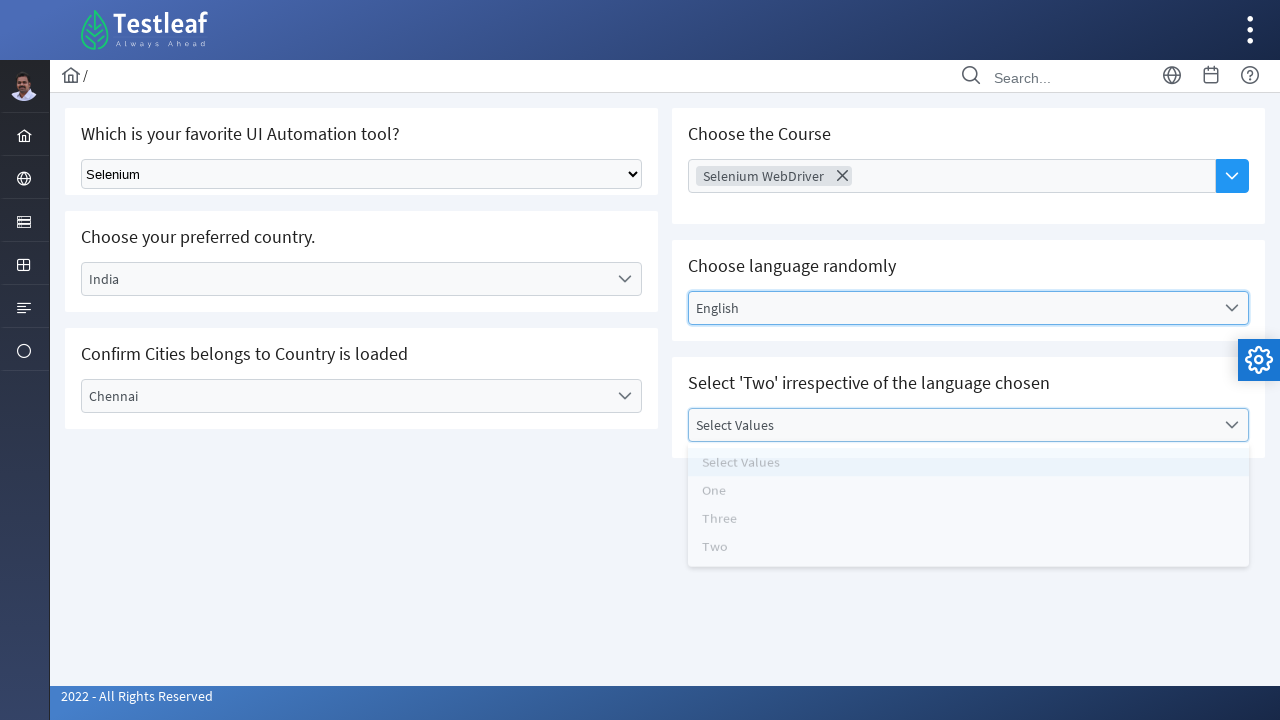

Selected 'Two' from values dropdown at (968, 561) on xpath=//h5[contains(text(),'irrespective of the language chosen')]/following::li
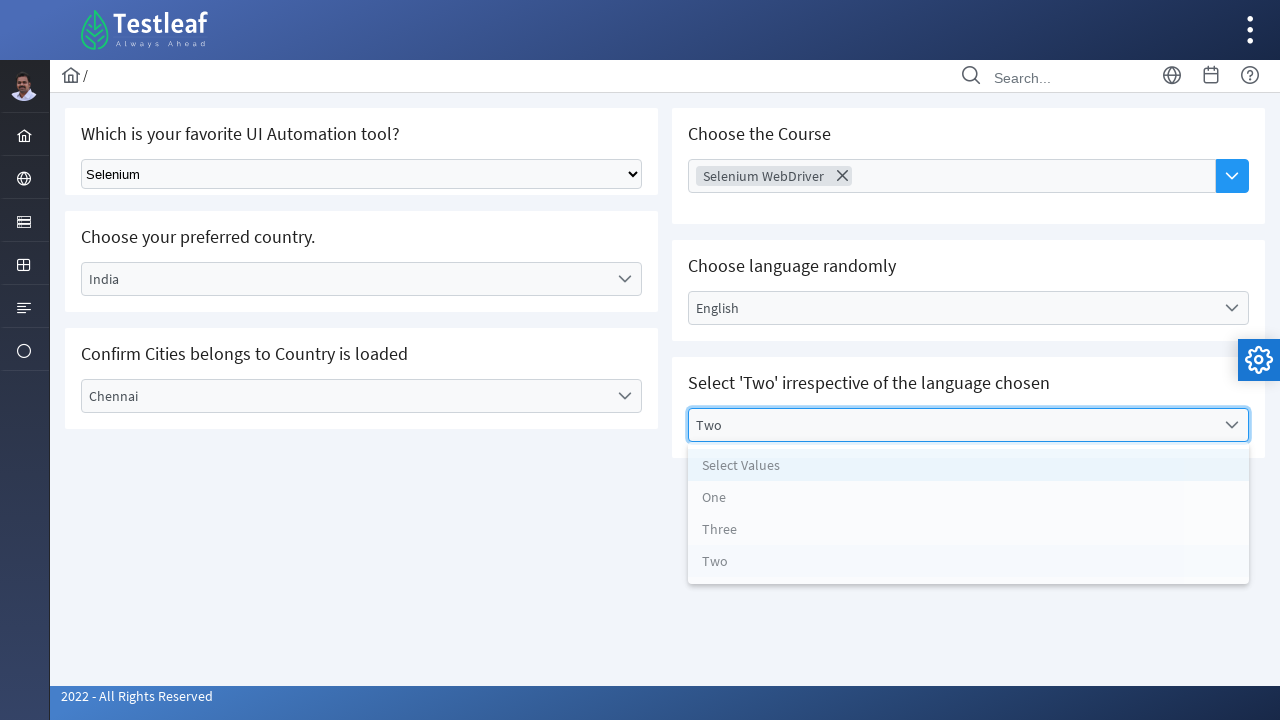

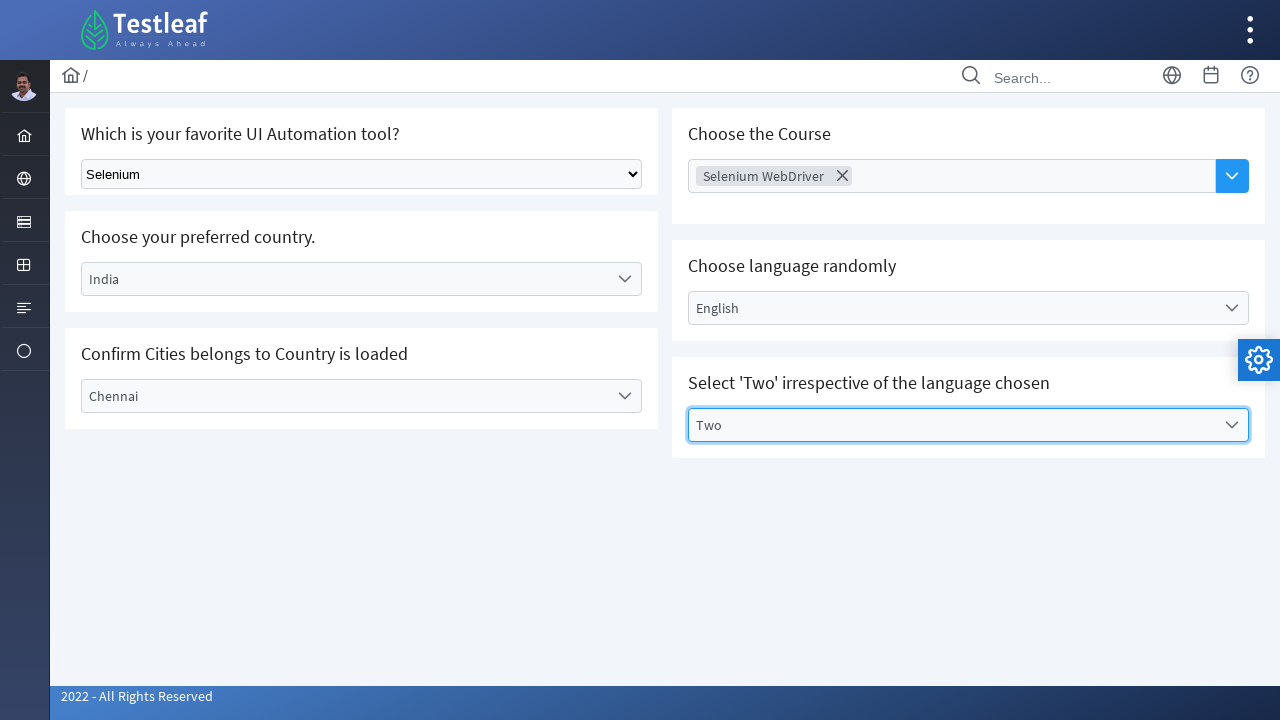